Tests that the Clear completed button removes completed items when clicked

Starting URL: https://demo.playwright.dev/todomvc

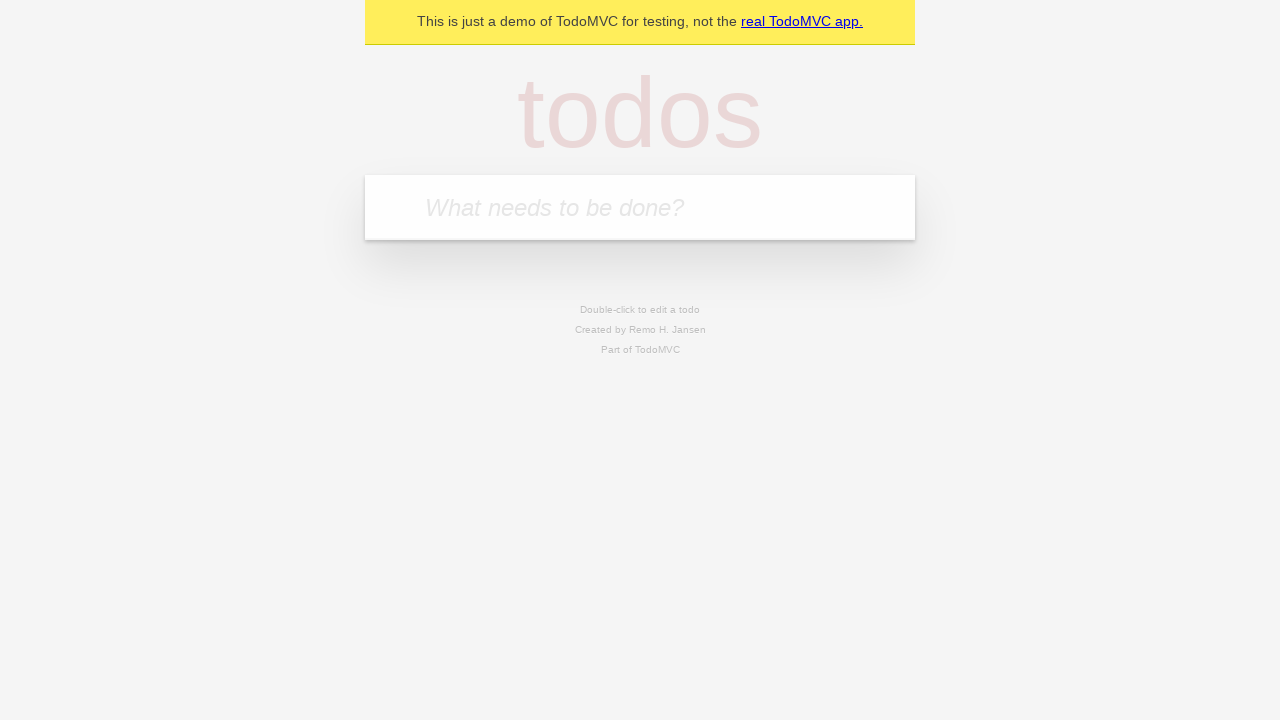

Filled new todo input with 'buy some cheese' on internal:attr=[placeholder="What needs to be done?"i]
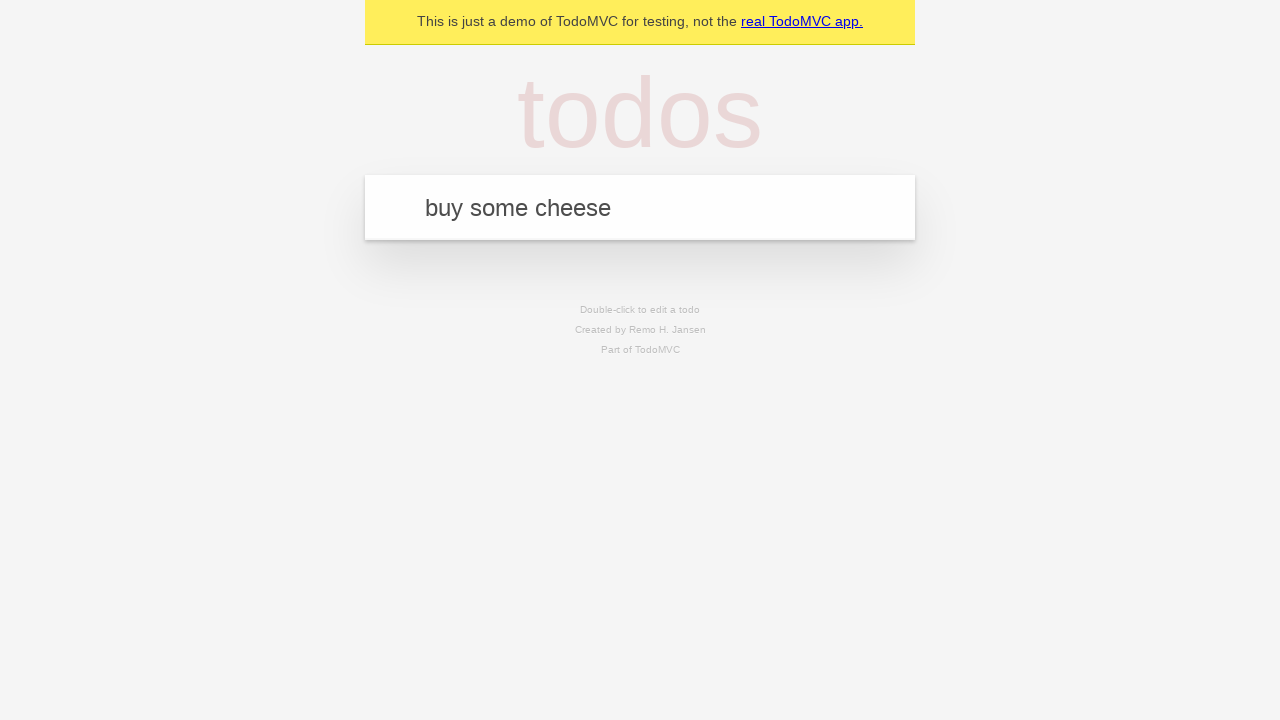

Pressed Enter to add 'buy some cheese' to todo list on internal:attr=[placeholder="What needs to be done?"i]
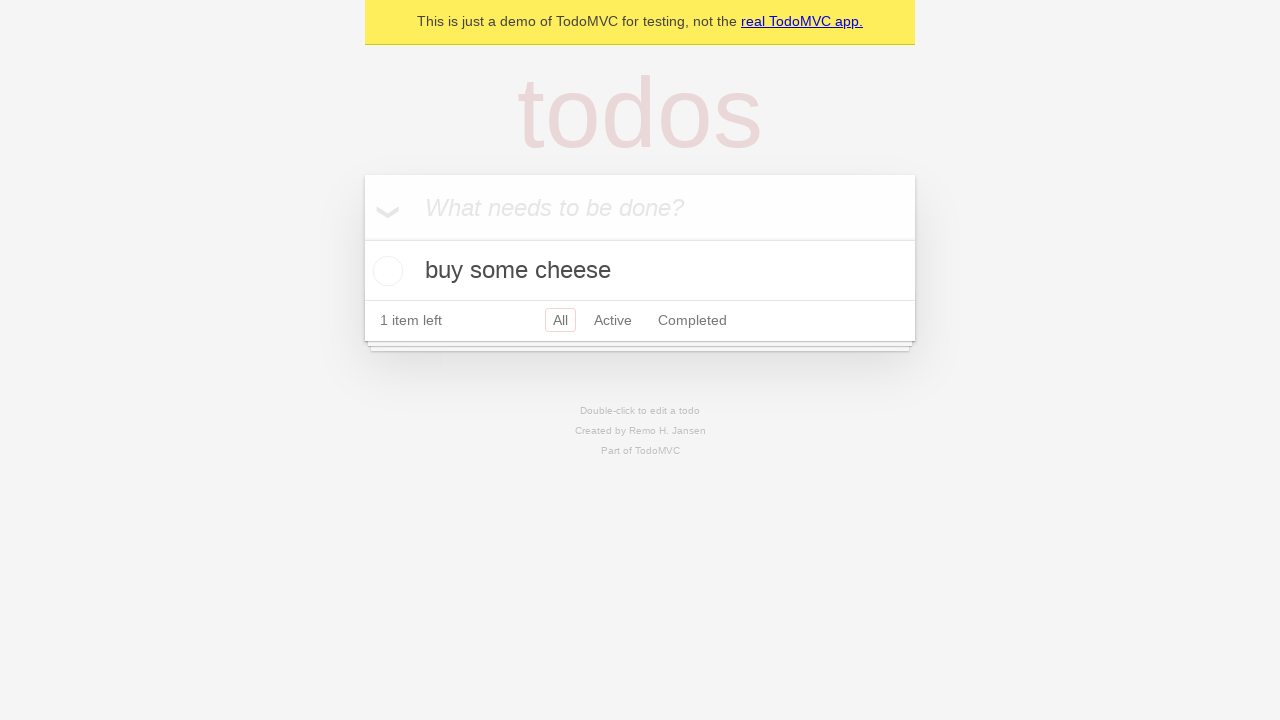

Filled new todo input with 'feed the cat' on internal:attr=[placeholder="What needs to be done?"i]
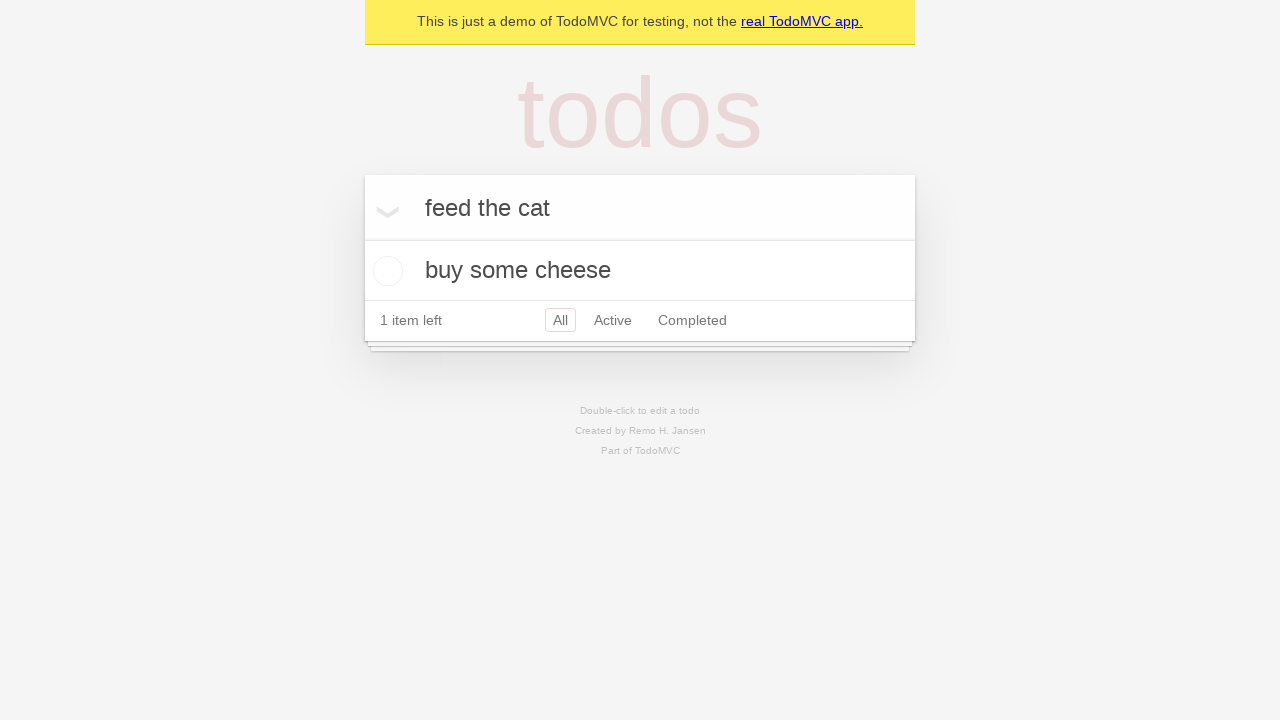

Pressed Enter to add 'feed the cat' to todo list on internal:attr=[placeholder="What needs to be done?"i]
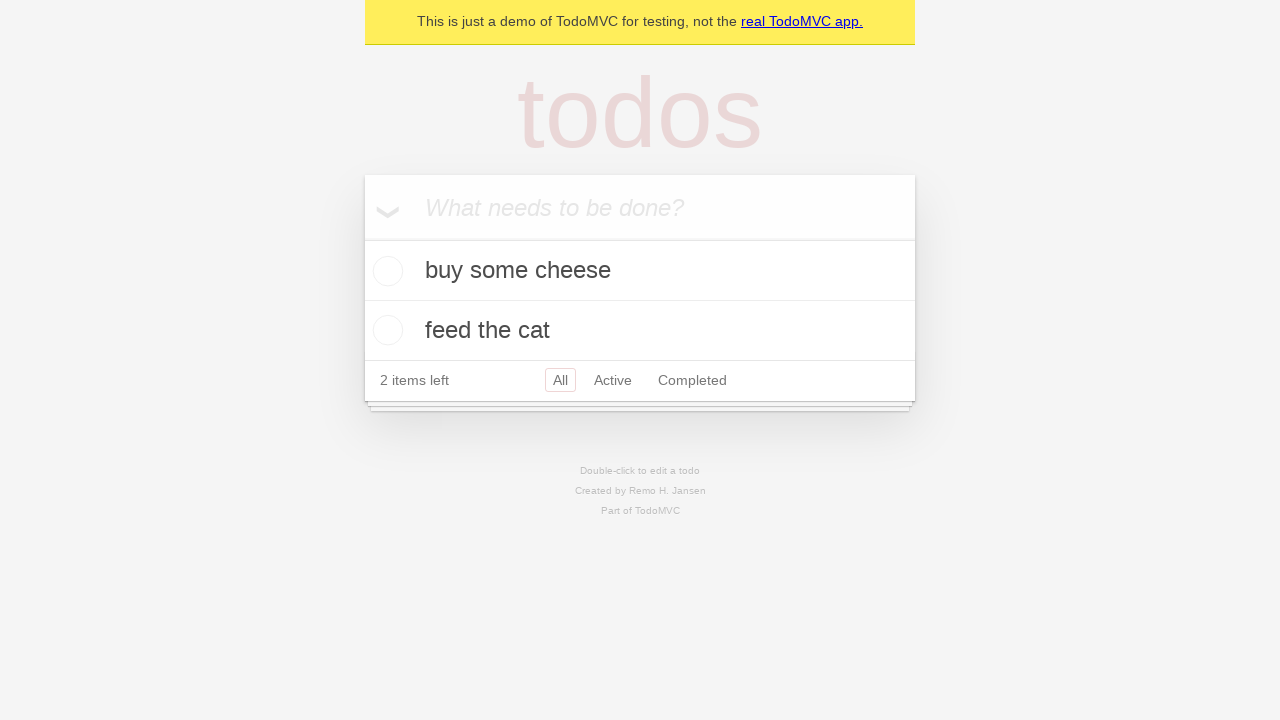

Filled new todo input with 'book a doctors appointment' on internal:attr=[placeholder="What needs to be done?"i]
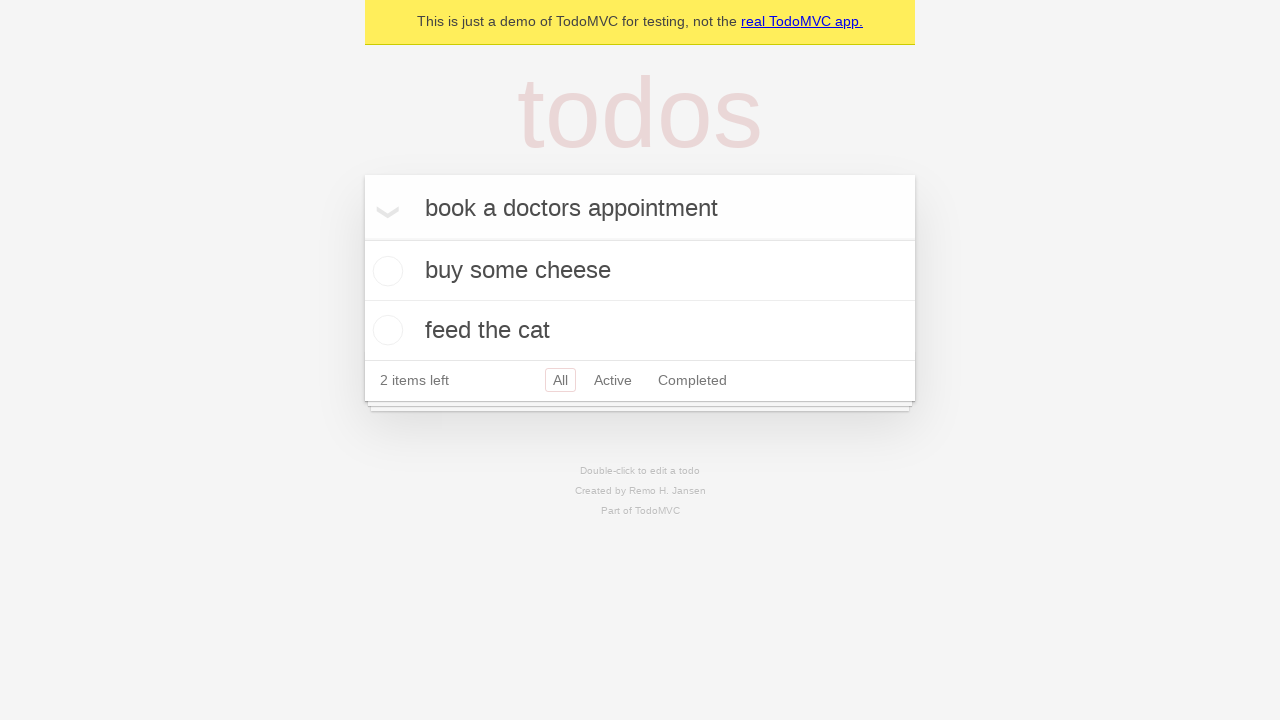

Pressed Enter to add 'book a doctors appointment' to todo list on internal:attr=[placeholder="What needs to be done?"i]
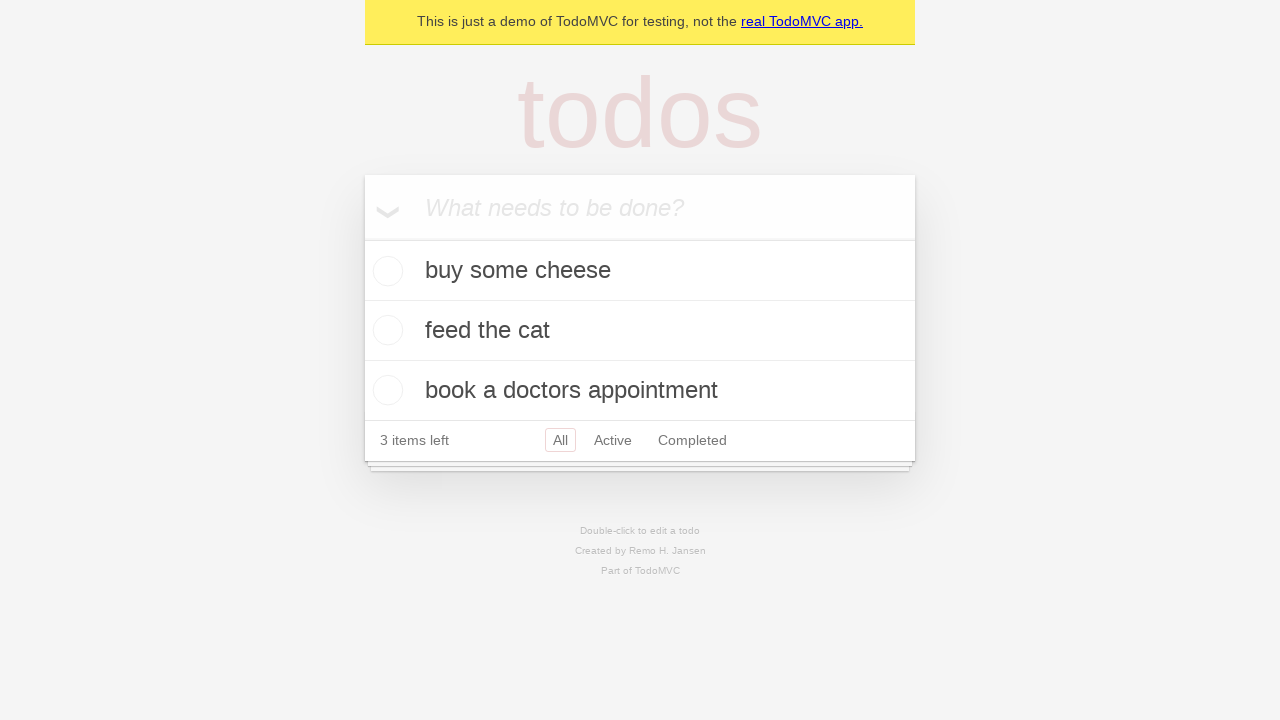

Located all todo items
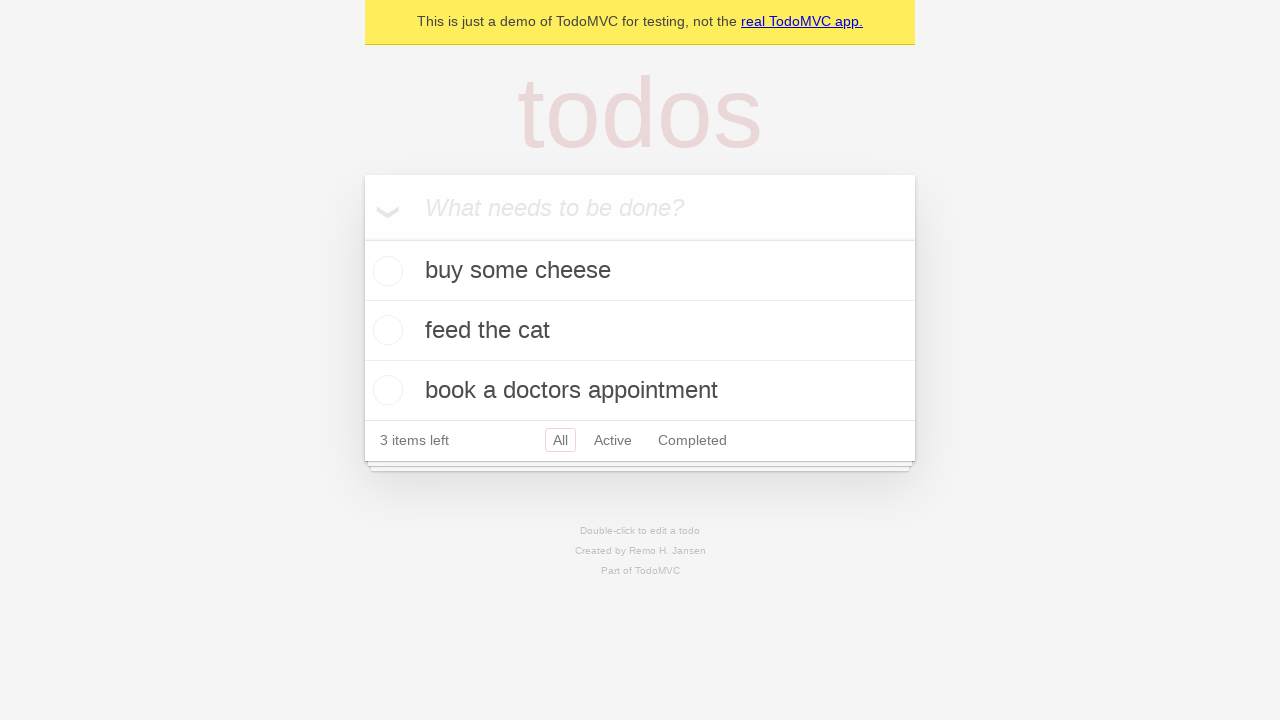

Checked the checkbox for the second todo item (feed the cat) at (385, 330) on internal:testid=[data-testid="todo-item"s] >> nth=1 >> internal:role=checkbox
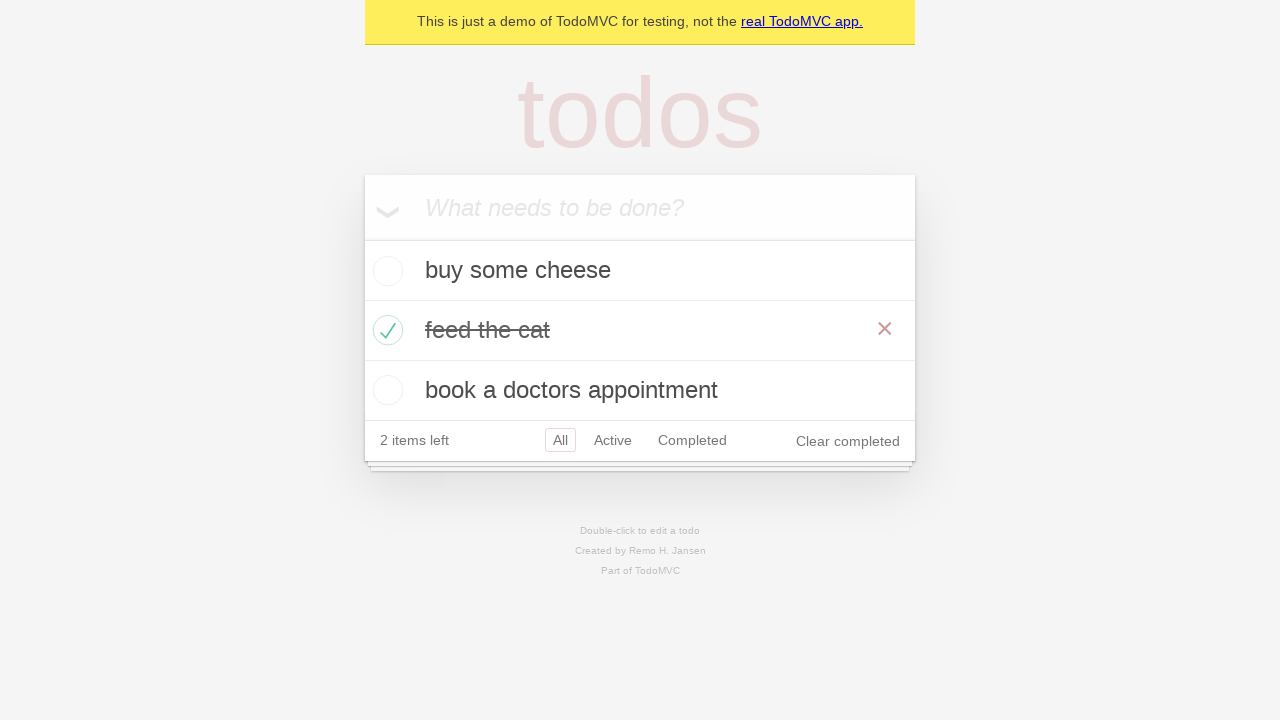

Clicked the 'Clear completed' button to remove completed items at (848, 441) on internal:role=button[name="Clear completed"i]
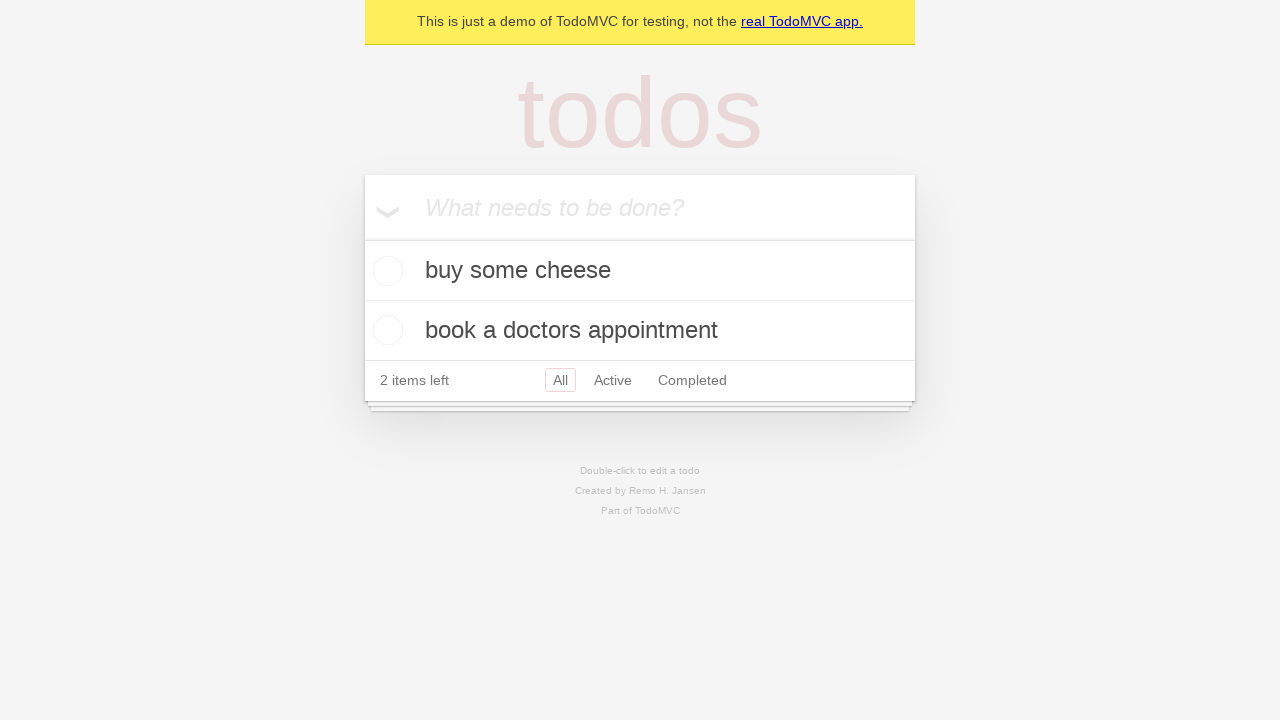

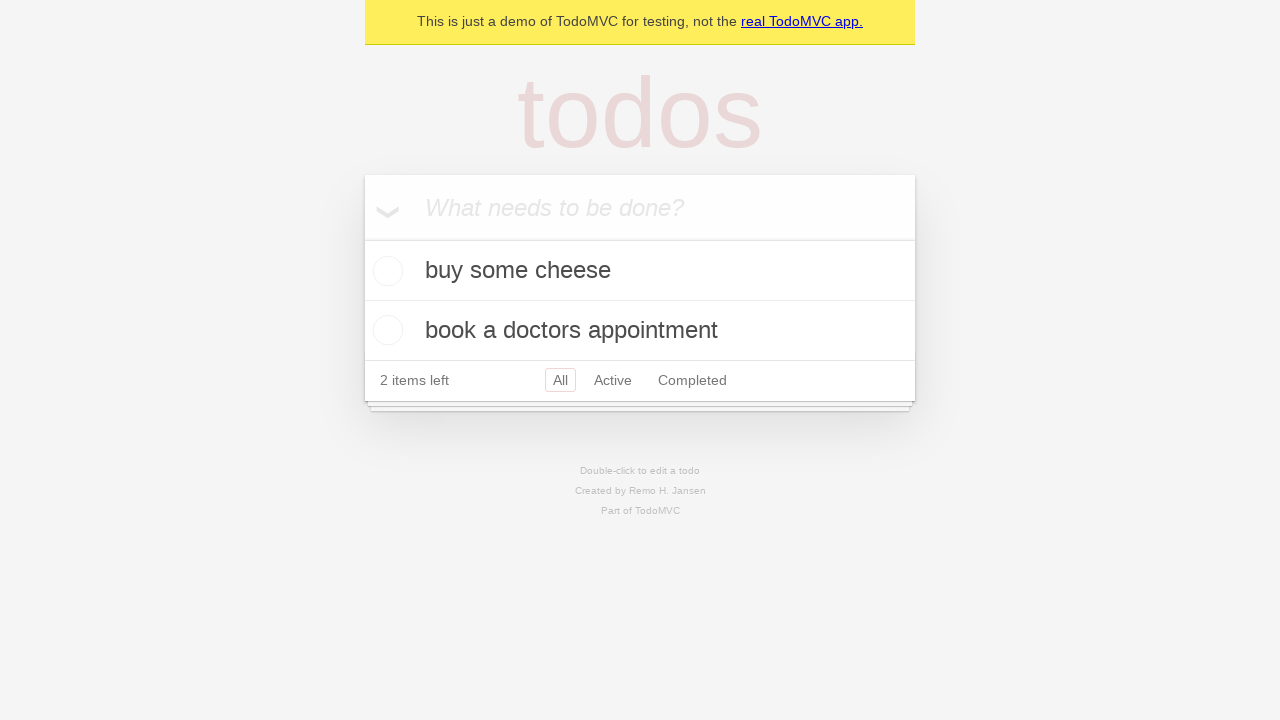